Tests adding a new todo item to a sample todo application by entering text in the input field and pressing Enter, then verifying the todo was added to the list.

Starting URL: https://lambdatest.github.io/sample-todo-app

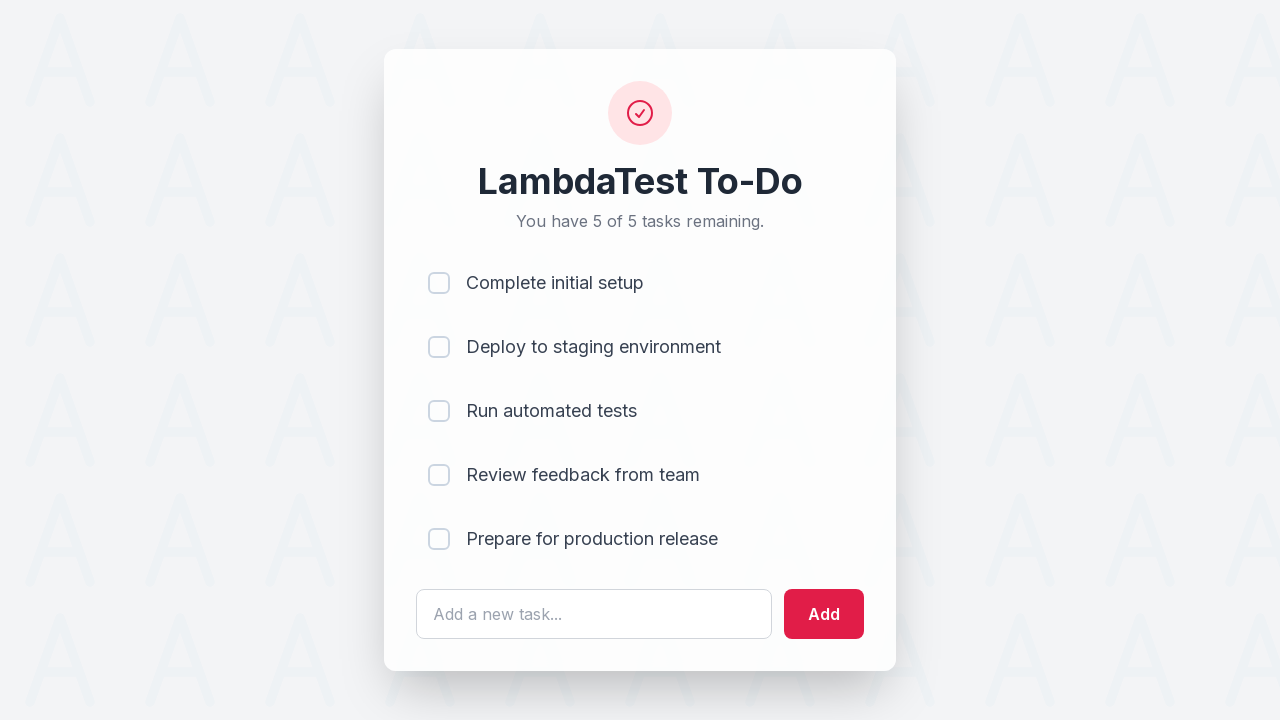

Filled todo input field with 'Learn Selenium' on #sampletodotext
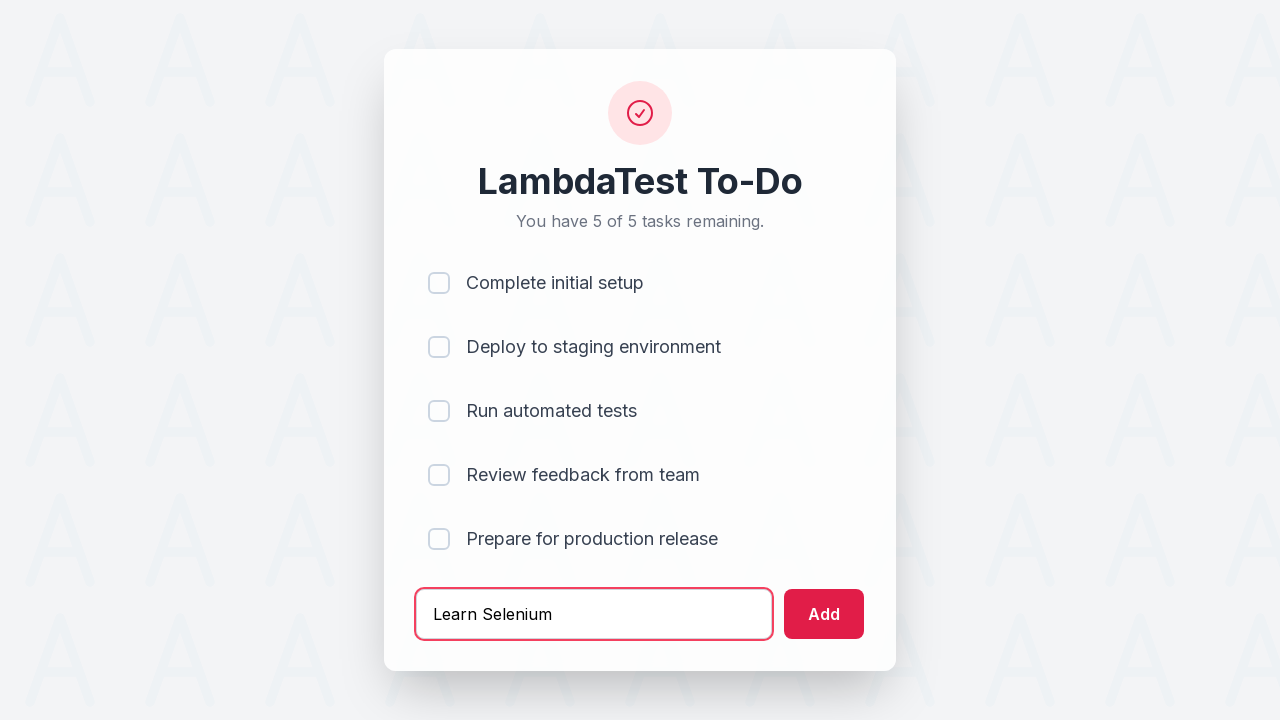

Pressed Enter to submit new todo item on #sampletodotext
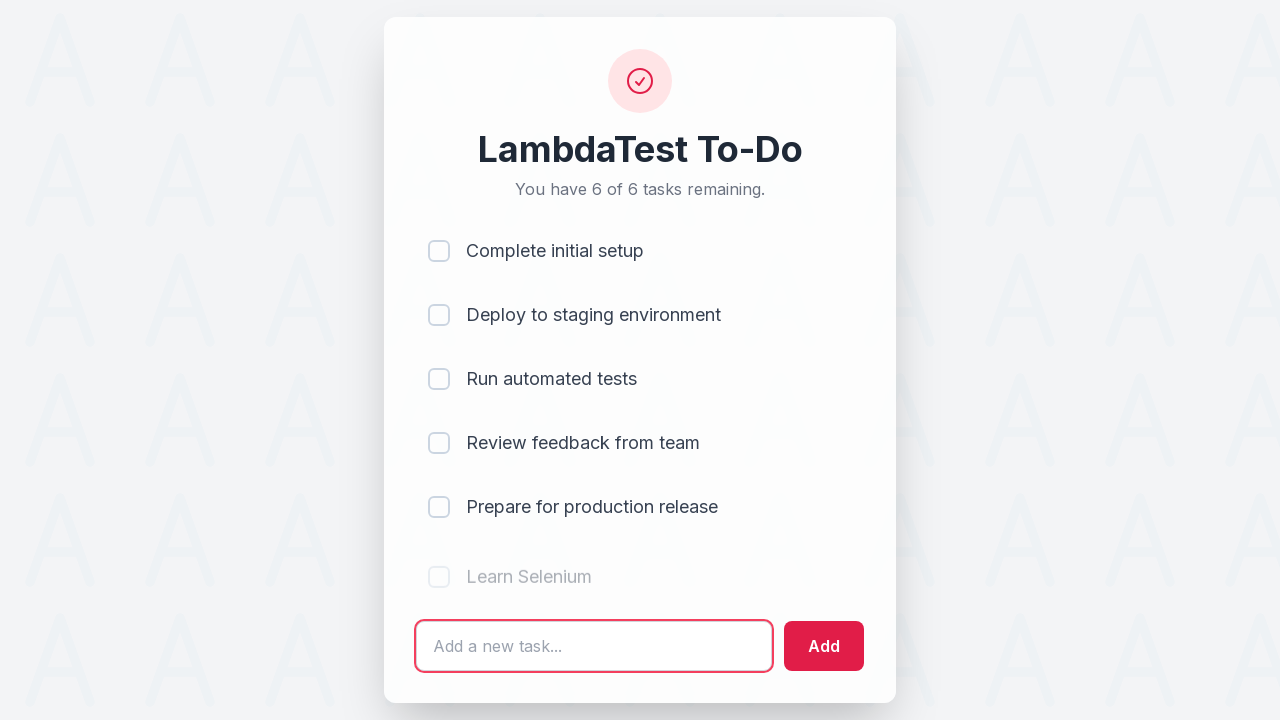

Waited for new todo item to appear in the list
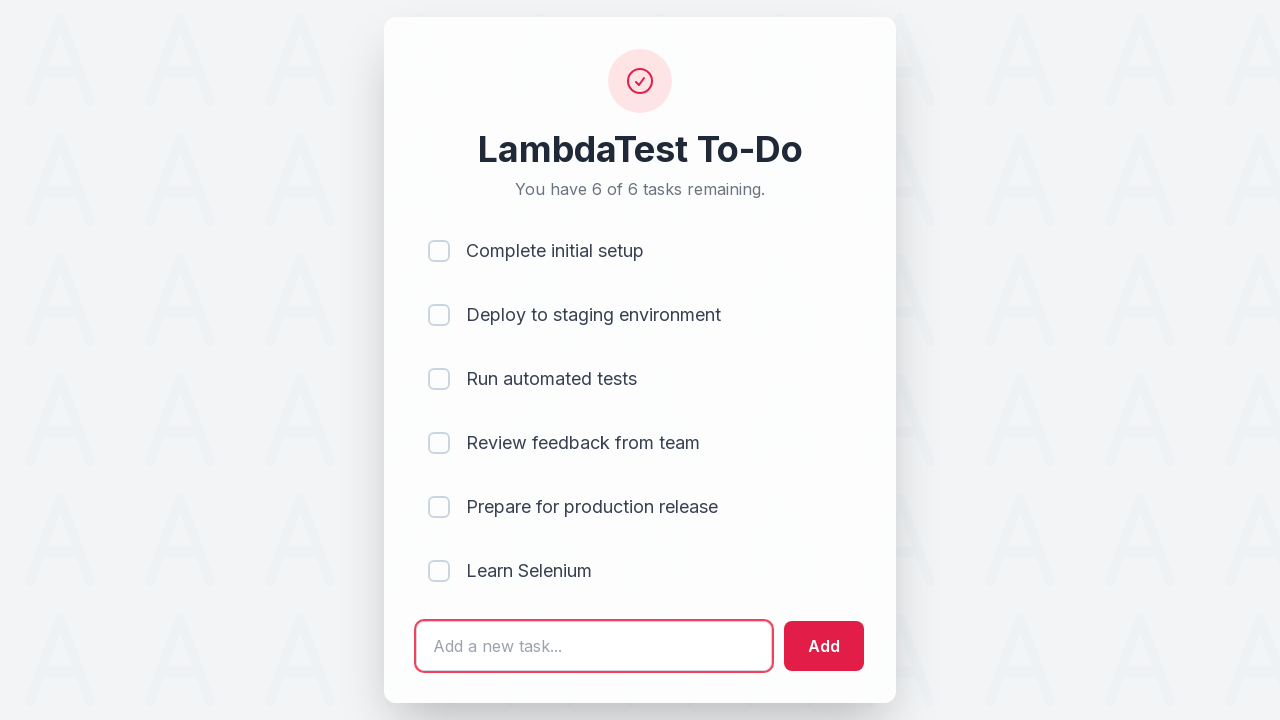

Located the last todo item in the list
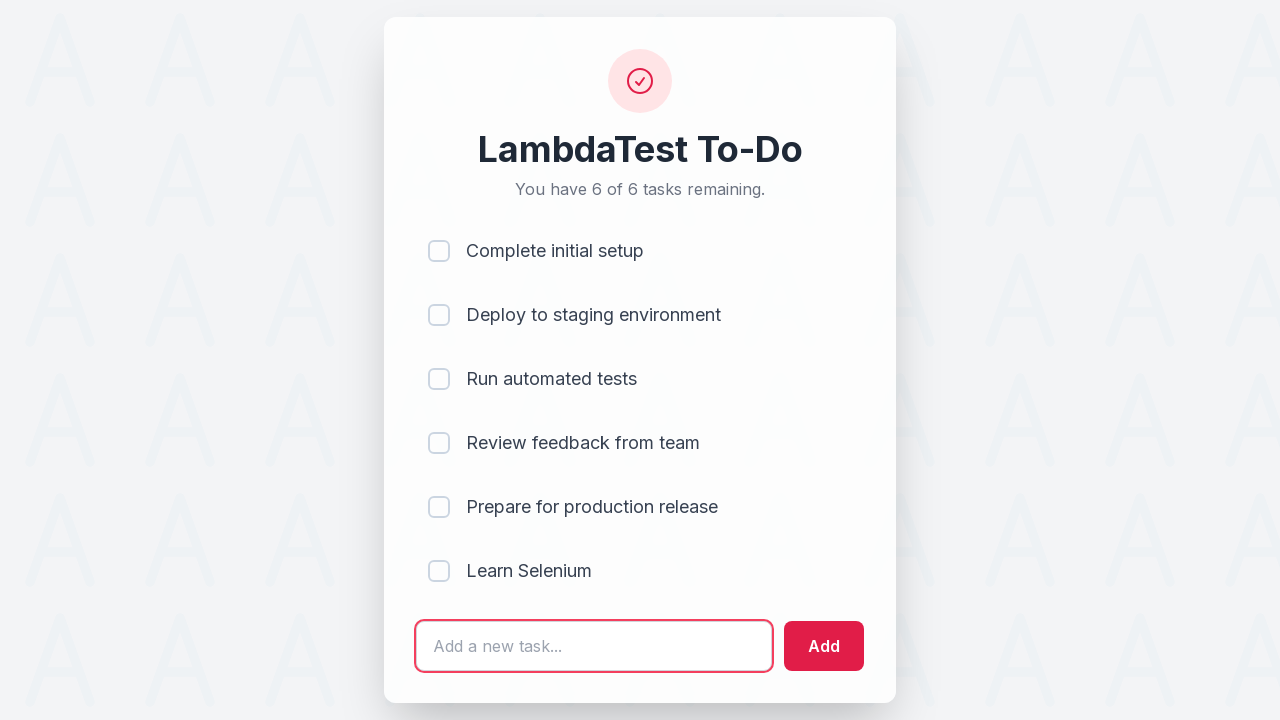

Verified last todo item is visible
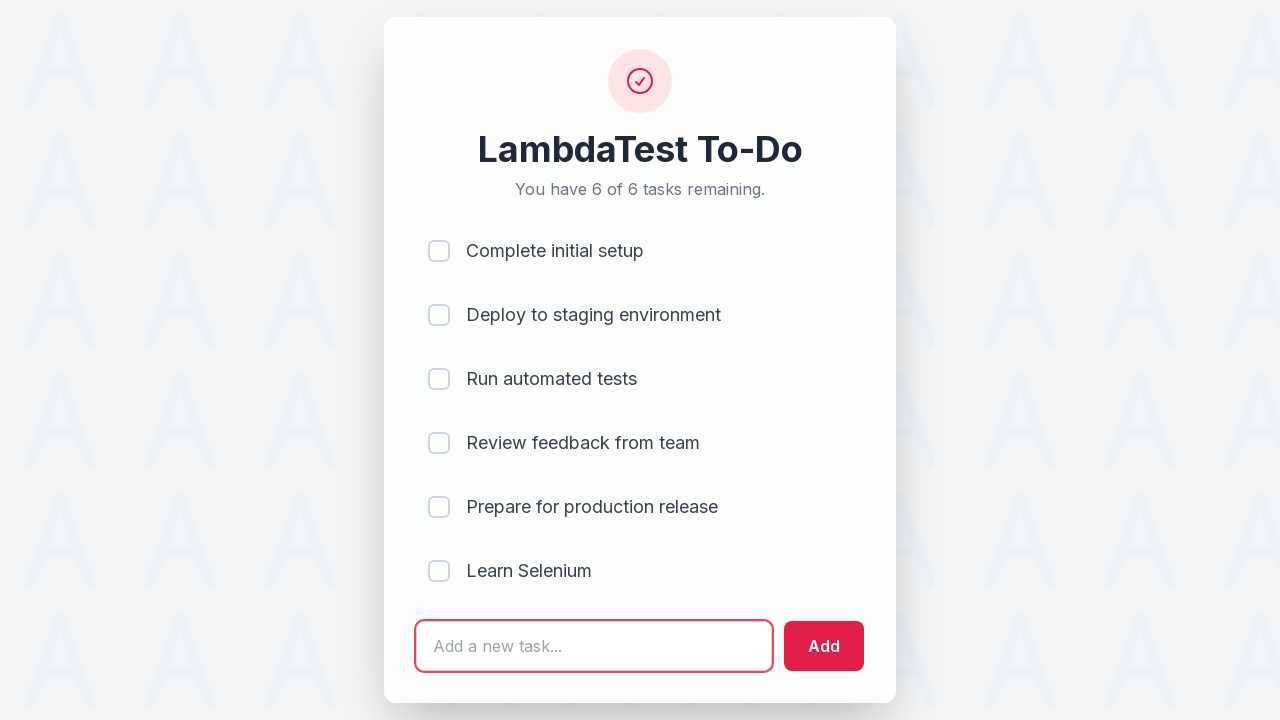

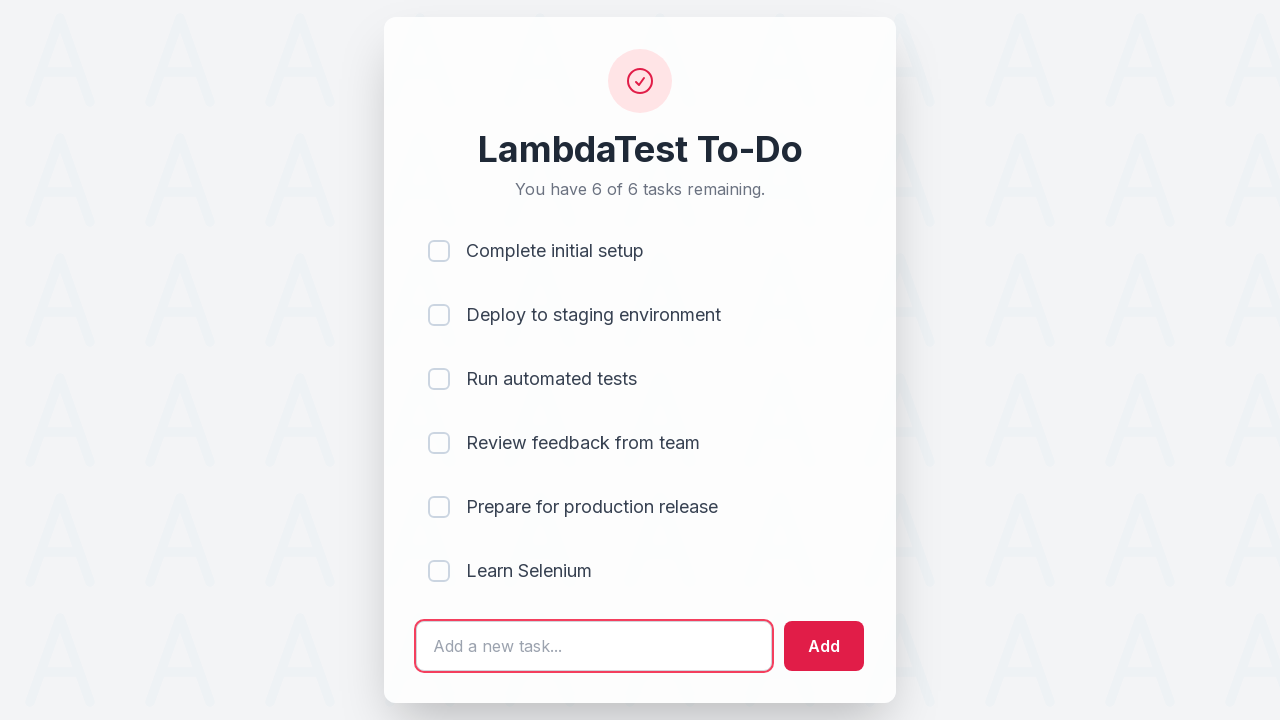